Tests radio button selection functionality by clicking through multiple radio button options in two groups (food and drinks) and verifying their selection states

Starting URL: https://echoecho.com/htmlforms10.htm

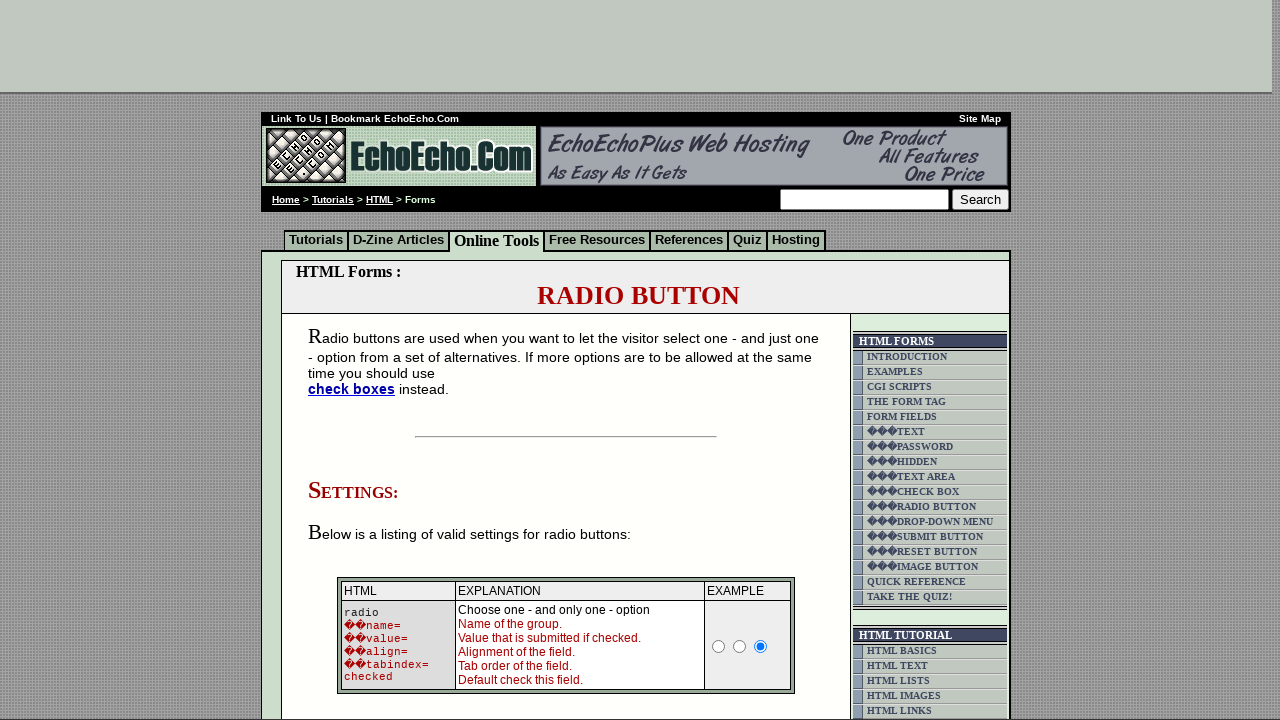

Clicked Milk radio button in food group at (356, 360) on input[value='Milk']
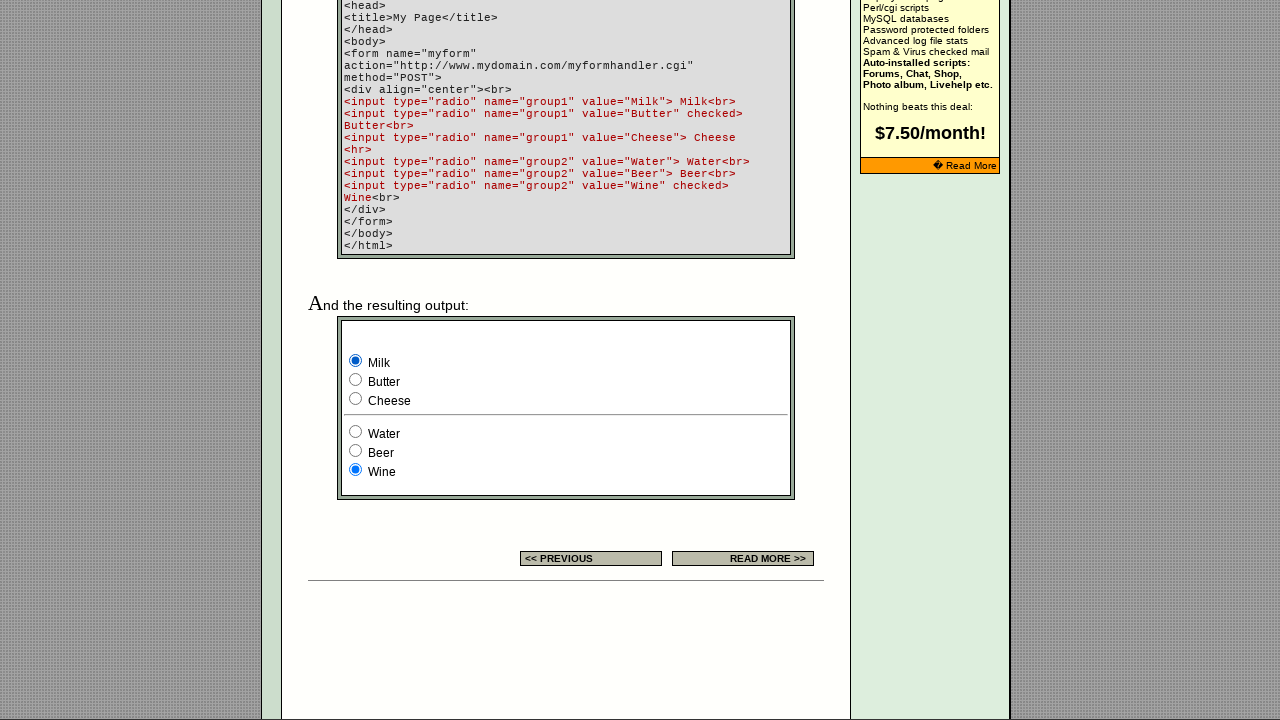

Clicked Butter radio button in food group at (356, 380) on input[value='Butter']
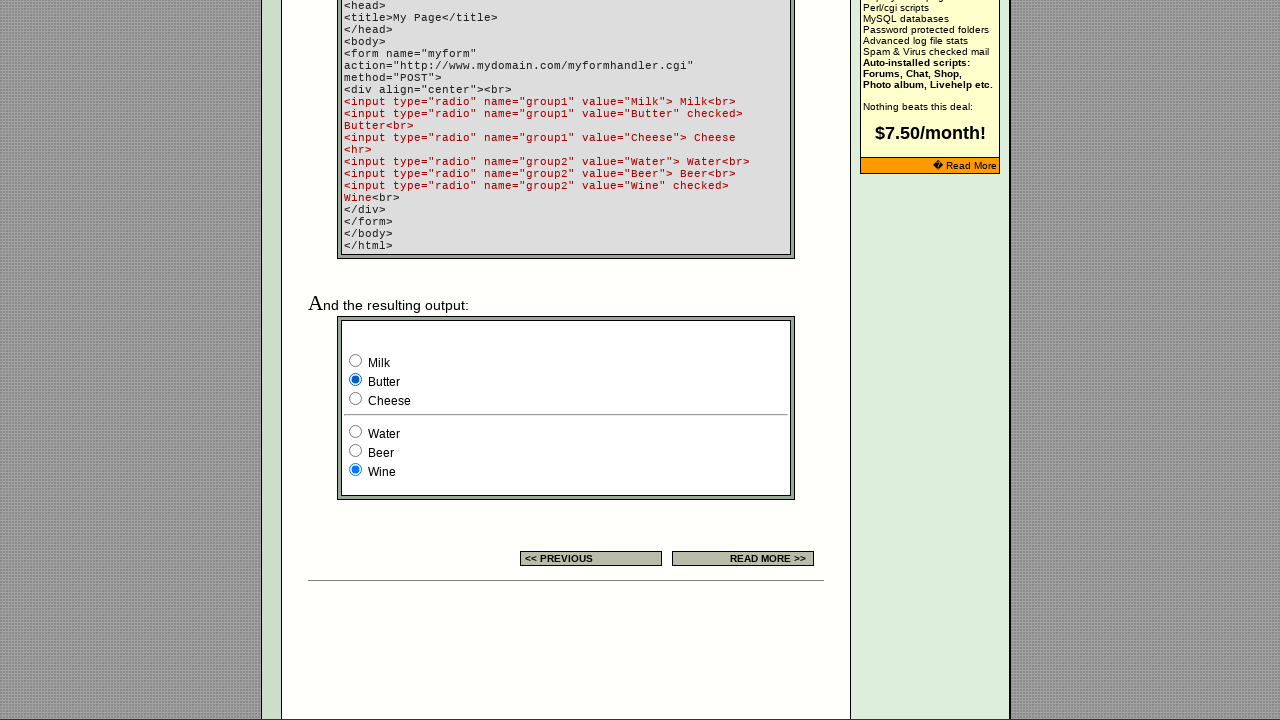

Clicked Cheese radio button in food group at (356, 398) on input[value='Cheese']
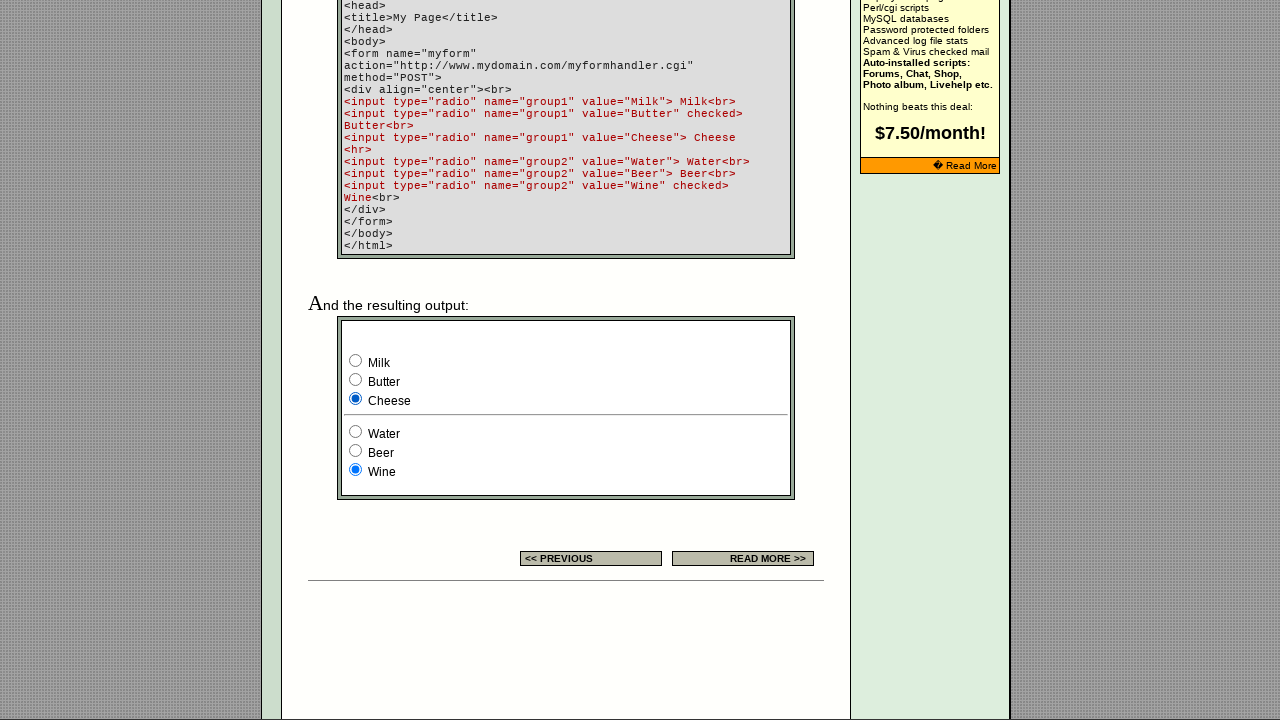

Clicked Water radio button in drinks group at (356, 432) on input[value='Water']
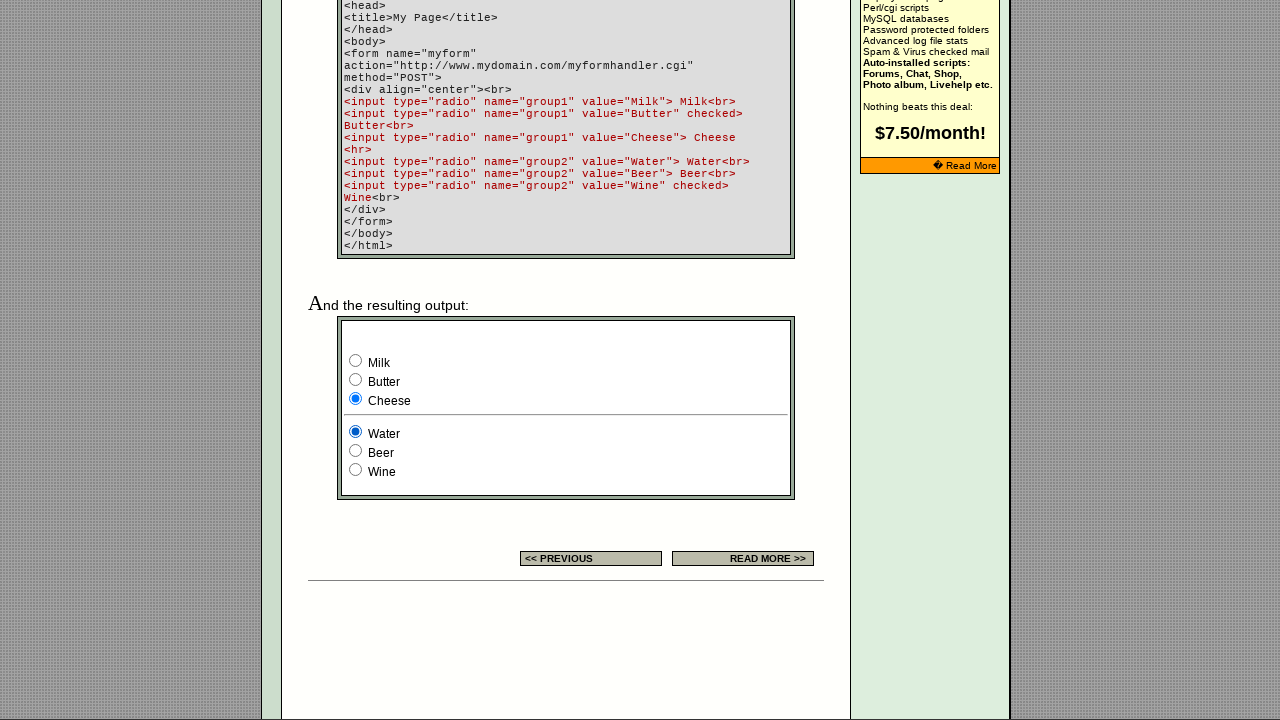

Clicked Beer radio button in drinks group at (356, 450) on input[value='Beer']
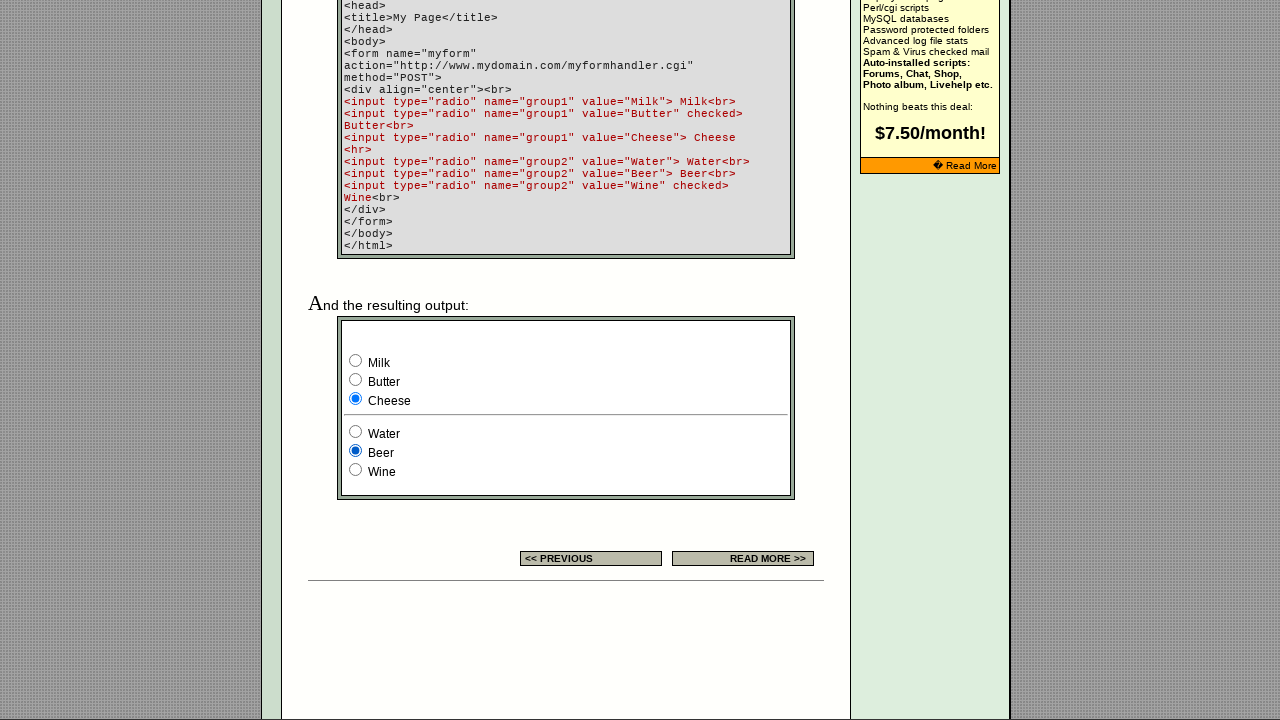

Clicked Wine radio button in drinks group at (356, 470) on input[value='Wine']
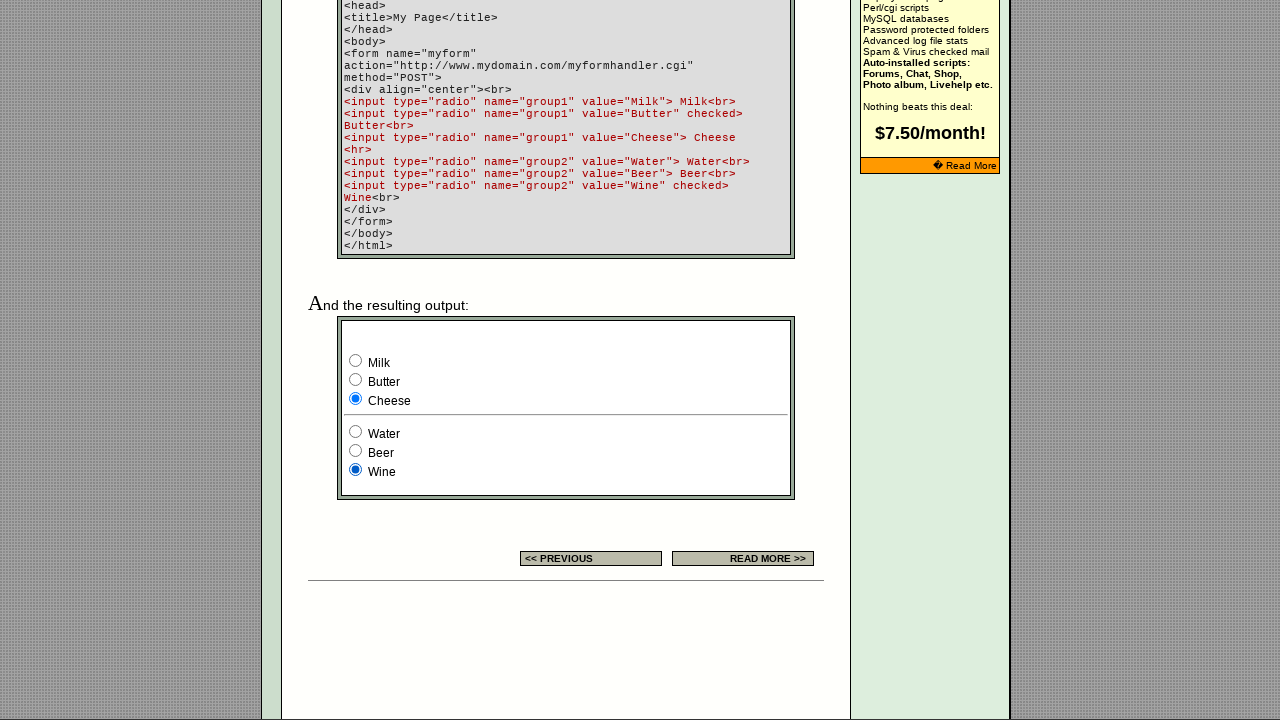

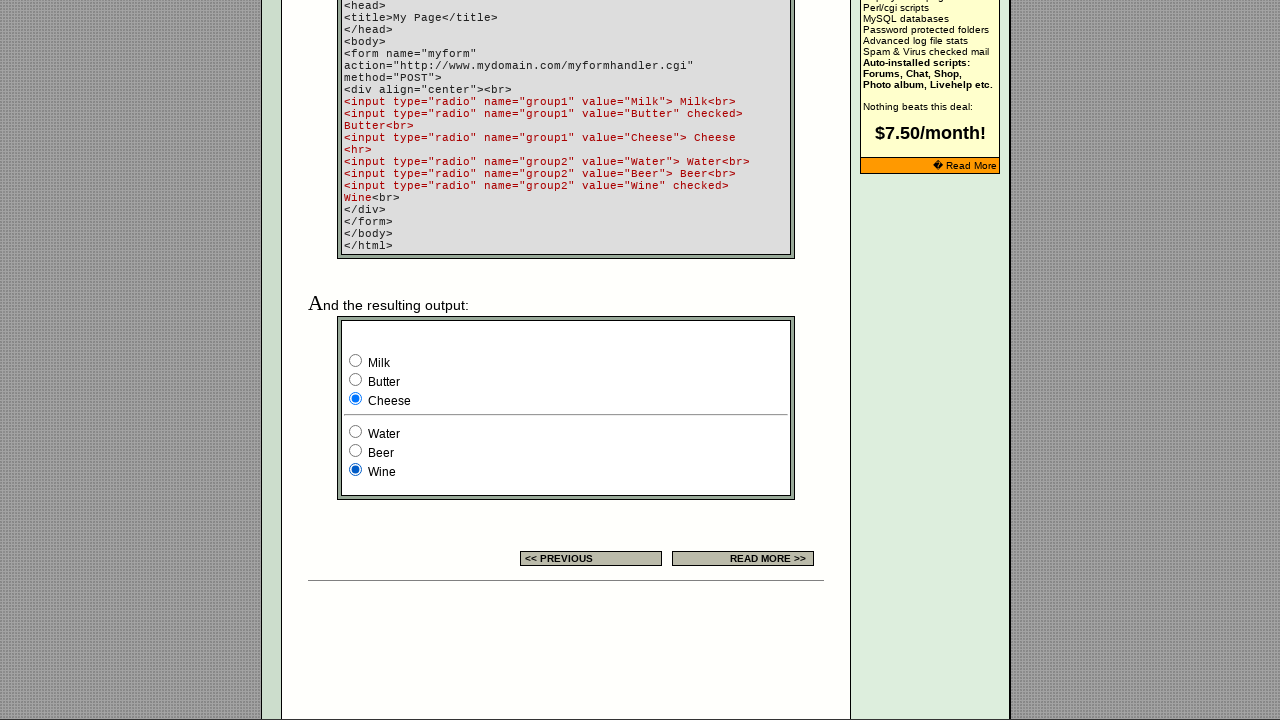